Tests JavaScript prompt alert functionality by switching to iframe, triggering a prompt, entering text, and verifying the result is displayed on the page

Starting URL: https://www.w3schools.com/jsref/tryit.asp?filename=tryjsref_prompt

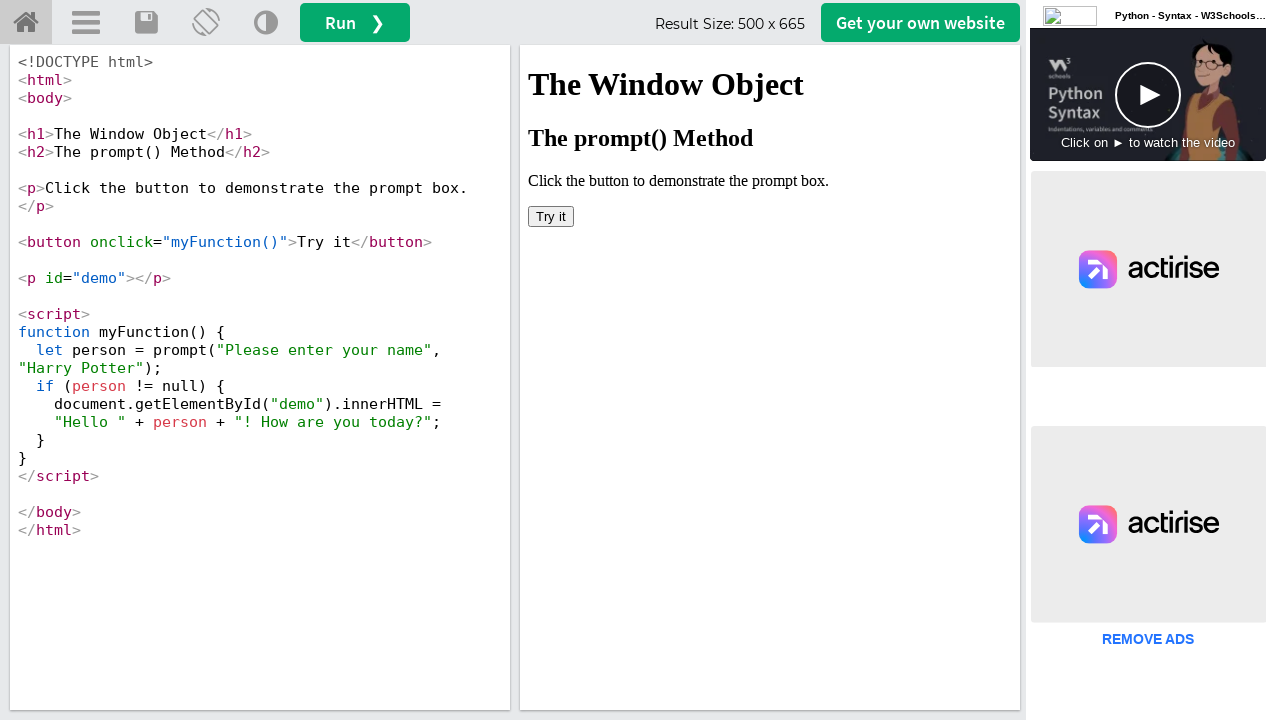

Located iframe with id 'iframeResult'
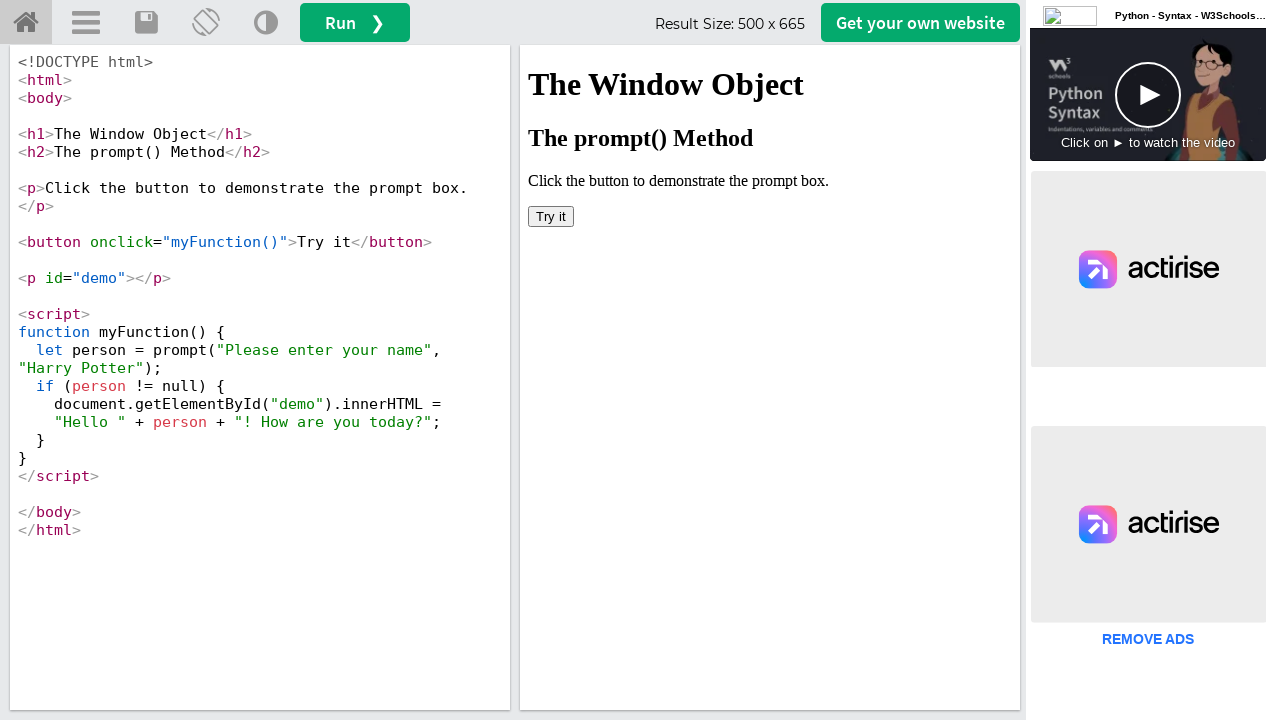

Clicked 'Try it' button in iframe at (551, 216) on #iframeResult >> internal:control=enter-frame >> xpath=//button[text()='Try it']
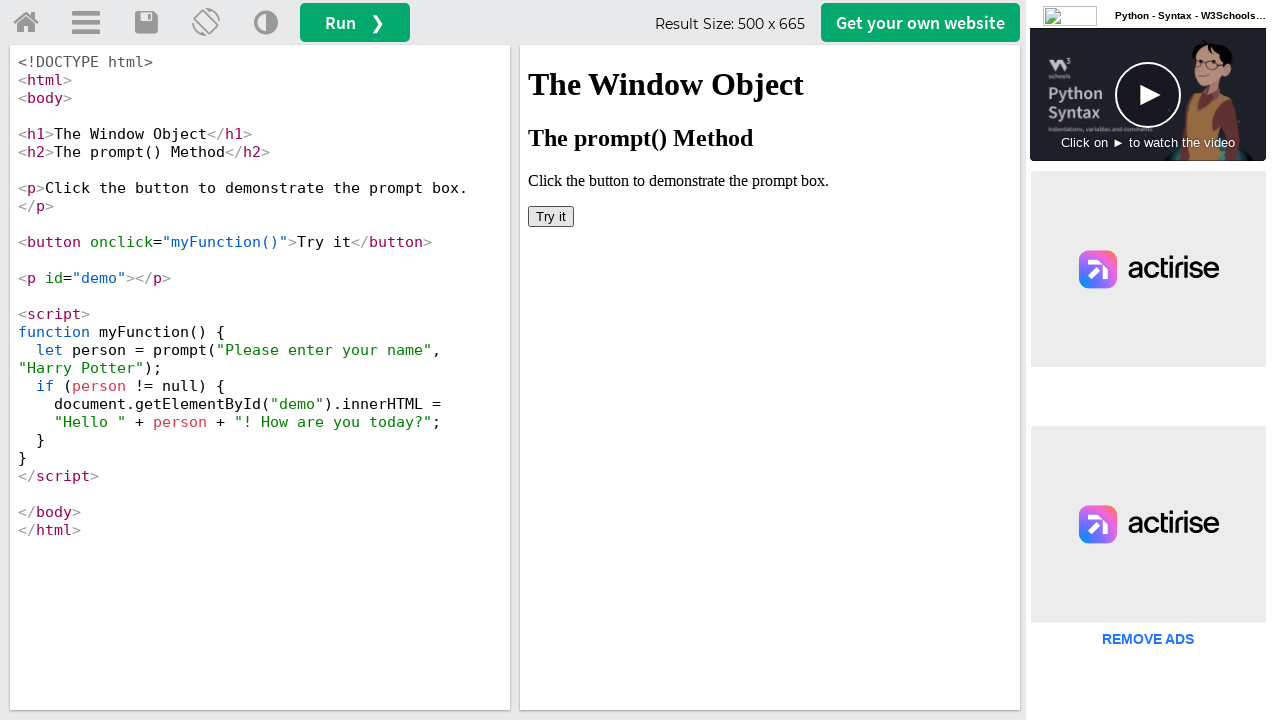

Set up dialog handler to accept prompt with 'TestUser123'
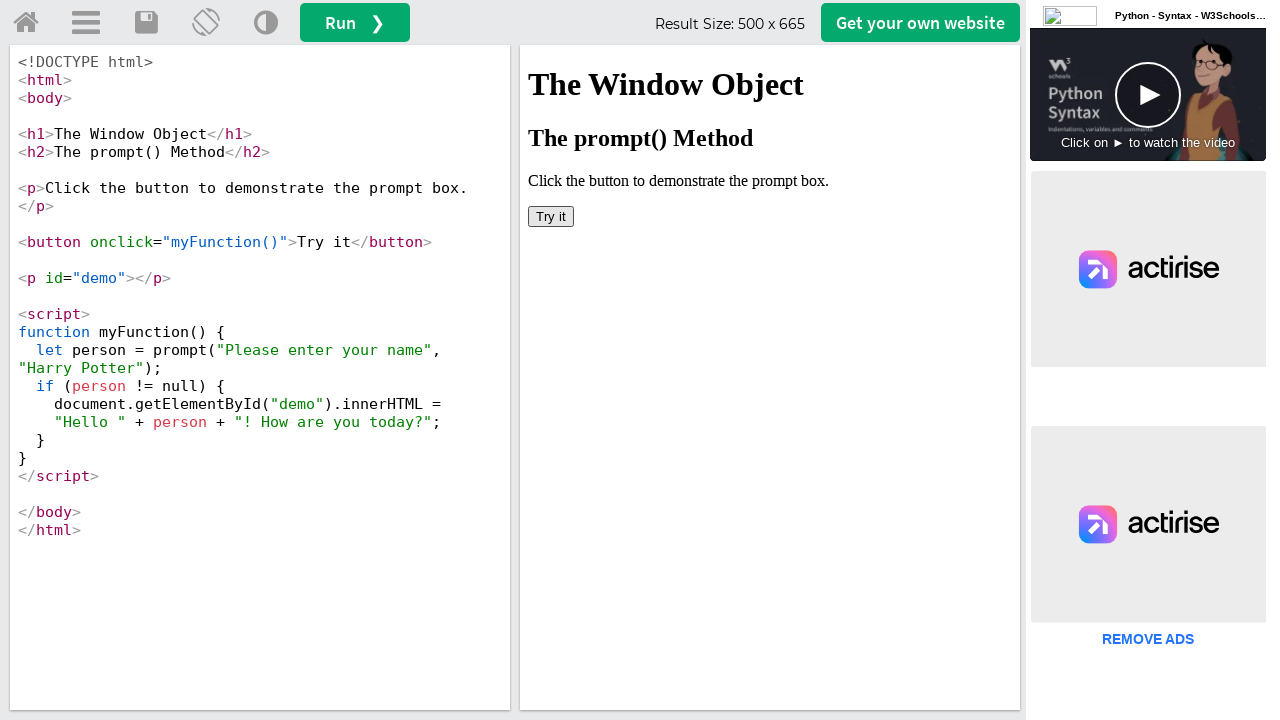

Clicked 'Try it' button again to trigger prompt with handler active at (551, 216) on #iframeResult >> internal:control=enter-frame >> xpath=//button[text()='Try it']
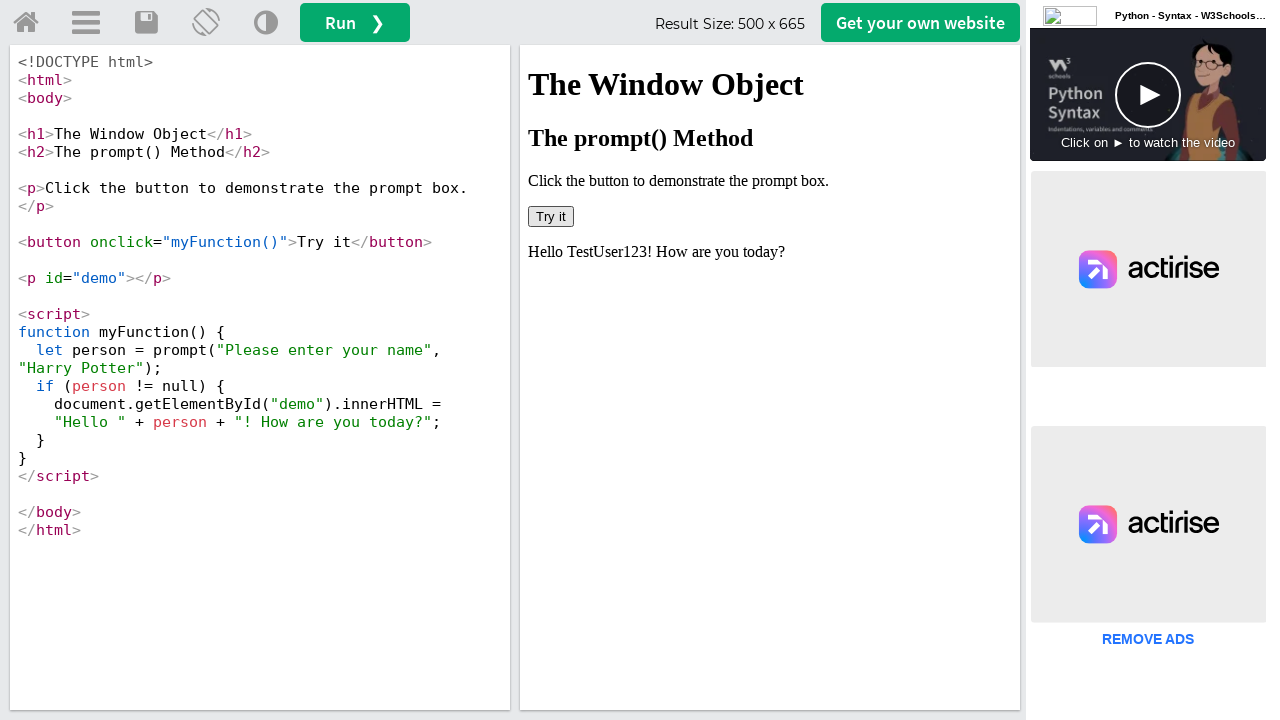

Retrieved text content from demo element
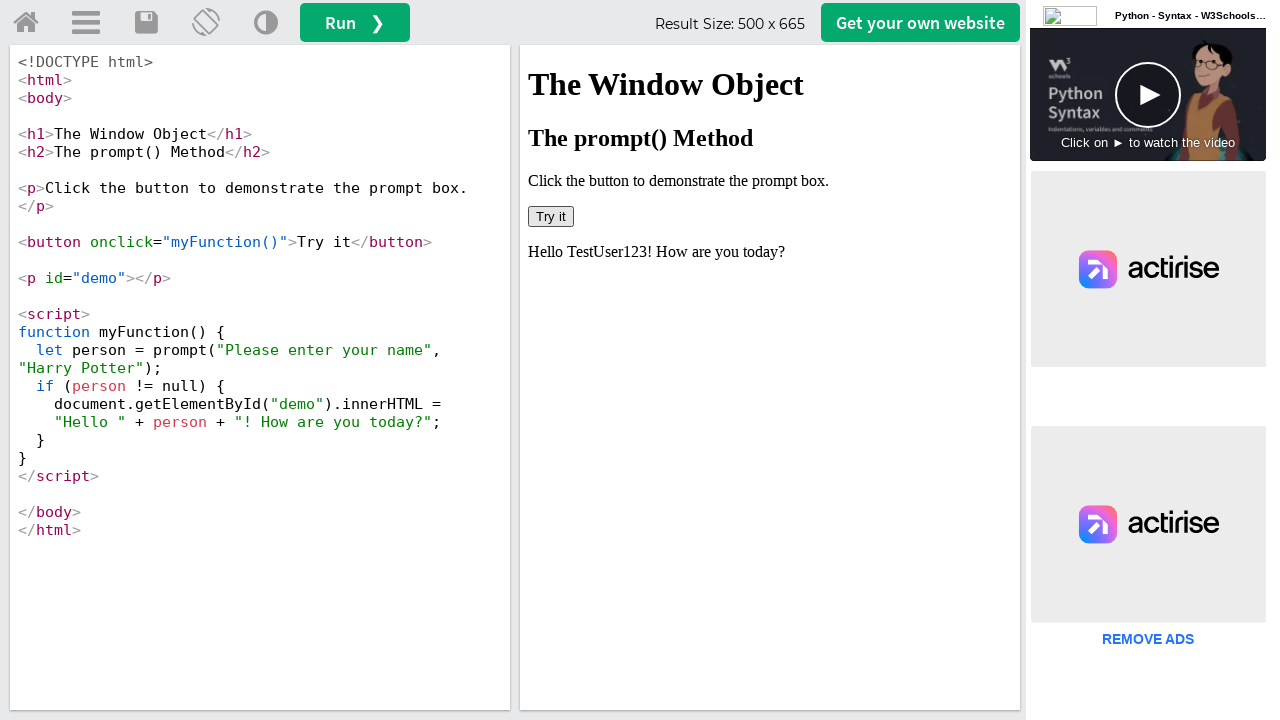

Verified 'TestUser123' appears in demo element text
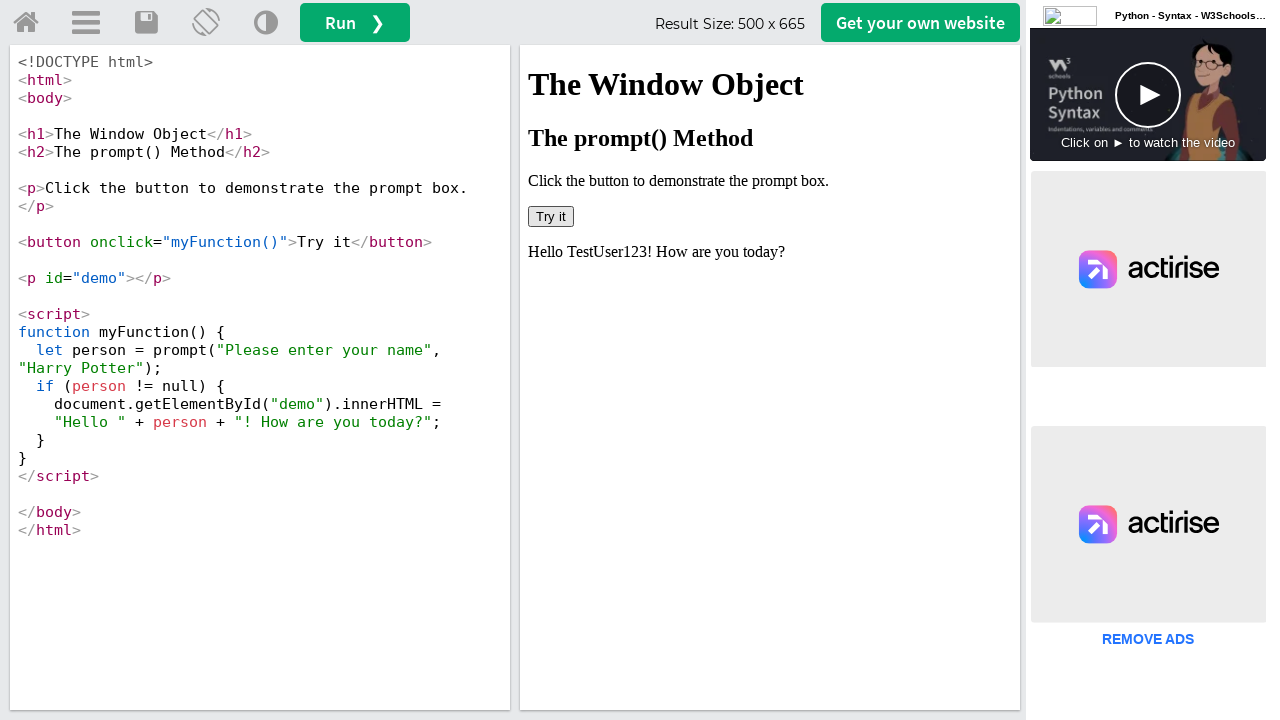

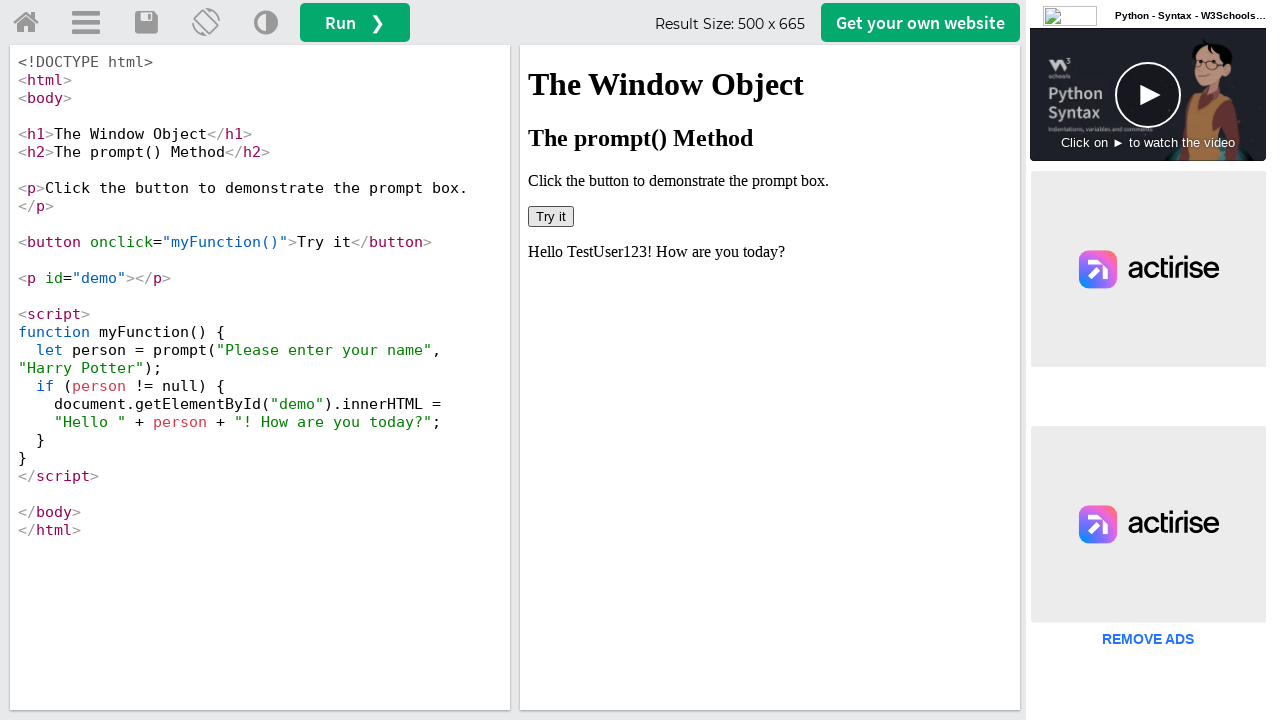